Tests drag functionality by clicking and holding the source element, then moving it by a specific pixel offset within an iframe

Starting URL: https://jqueryui.com/droppable/

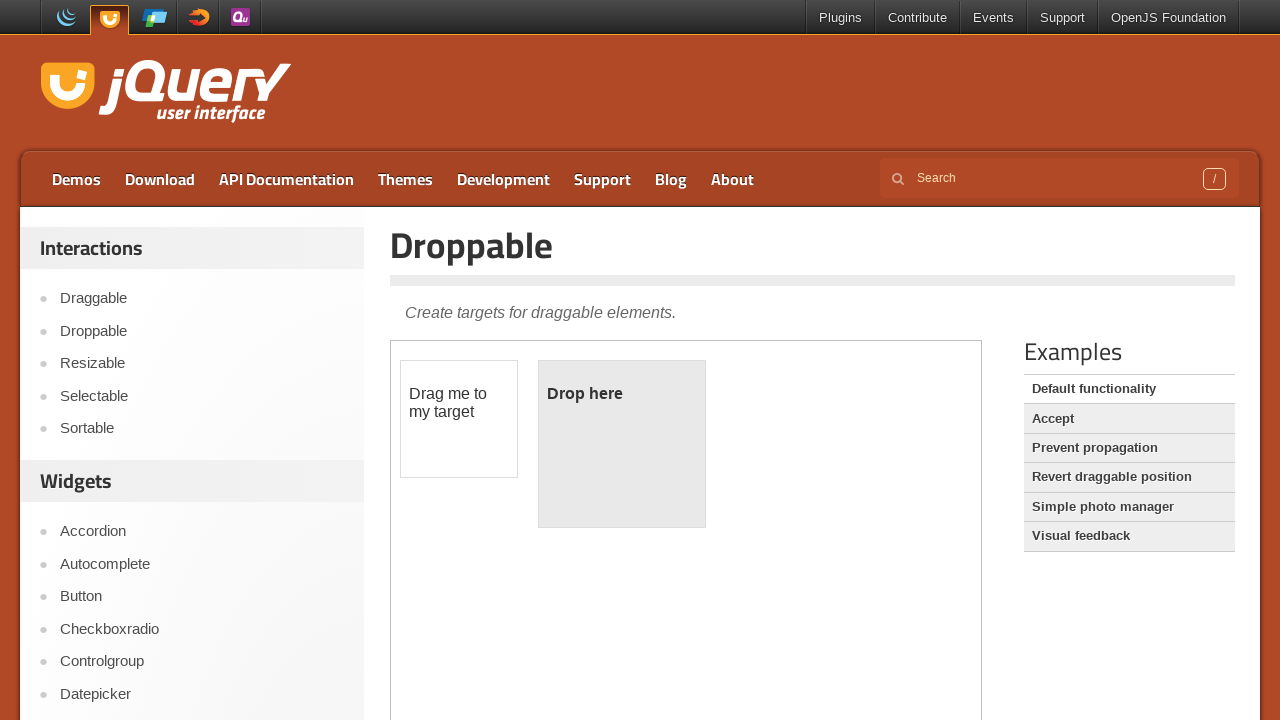

Navigated to jQuery UI droppable demo page
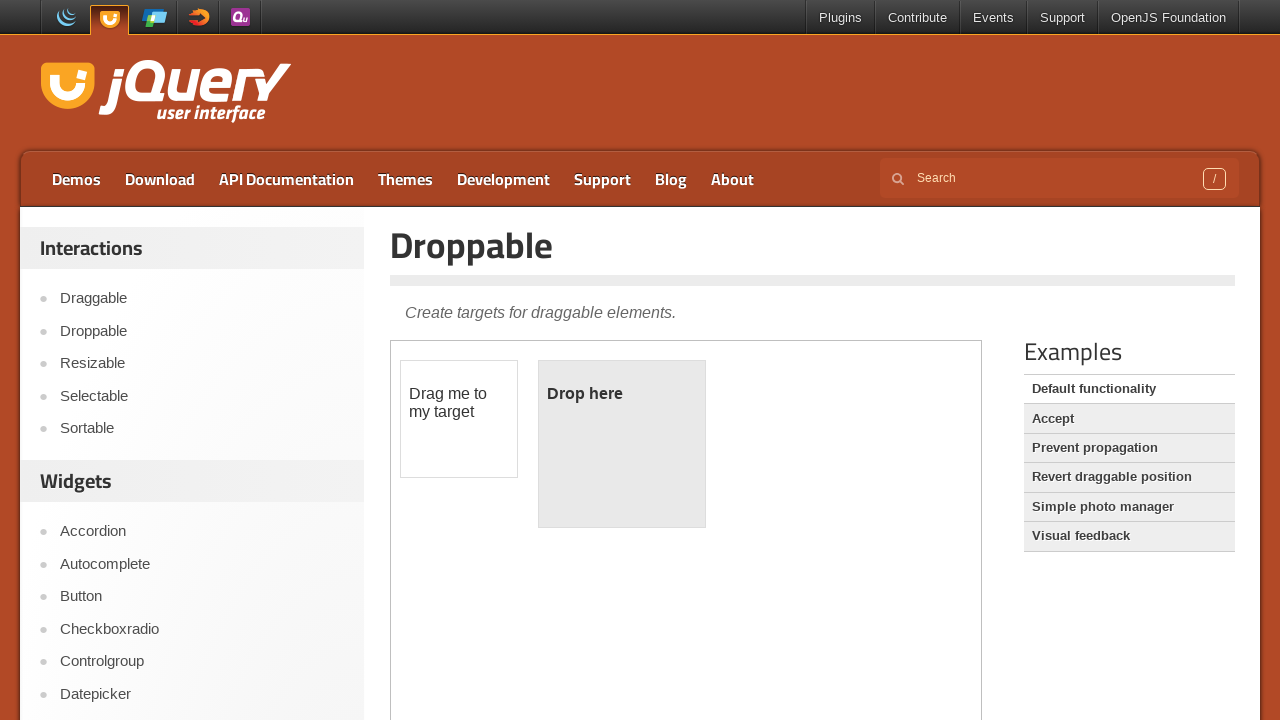

Located and switched to iframe containing draggable elements
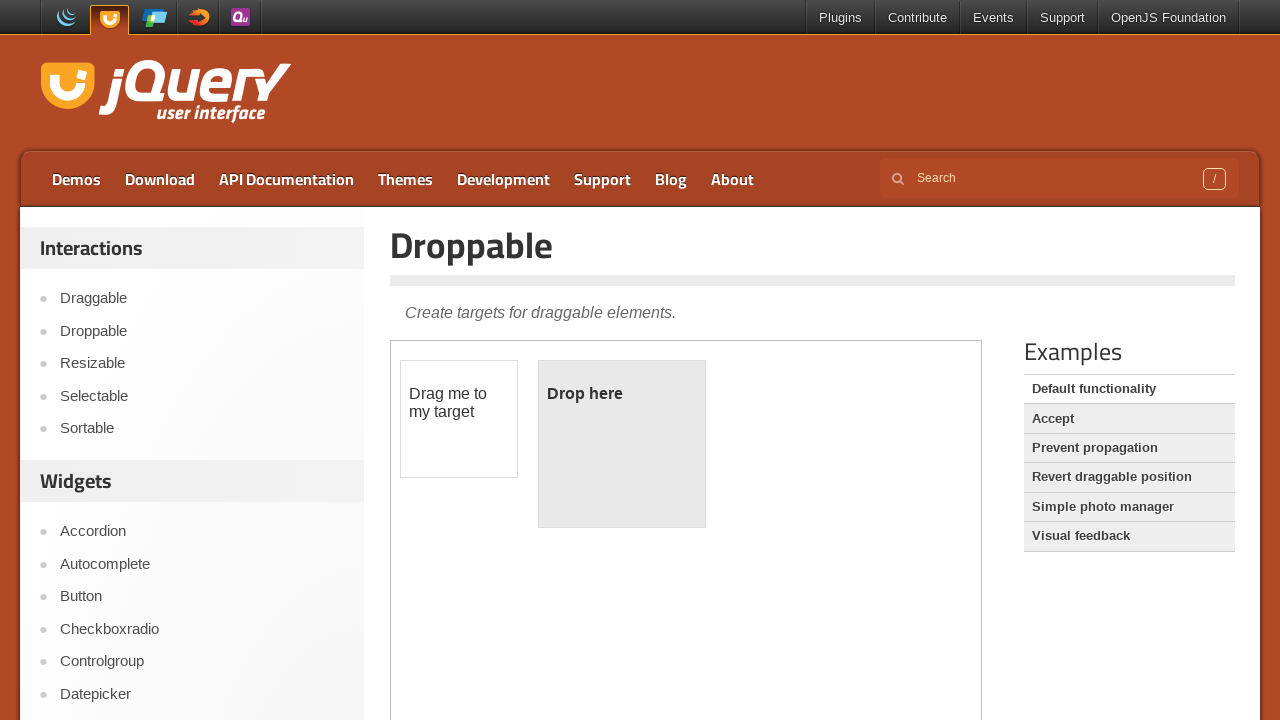

Located draggable source element within iframe
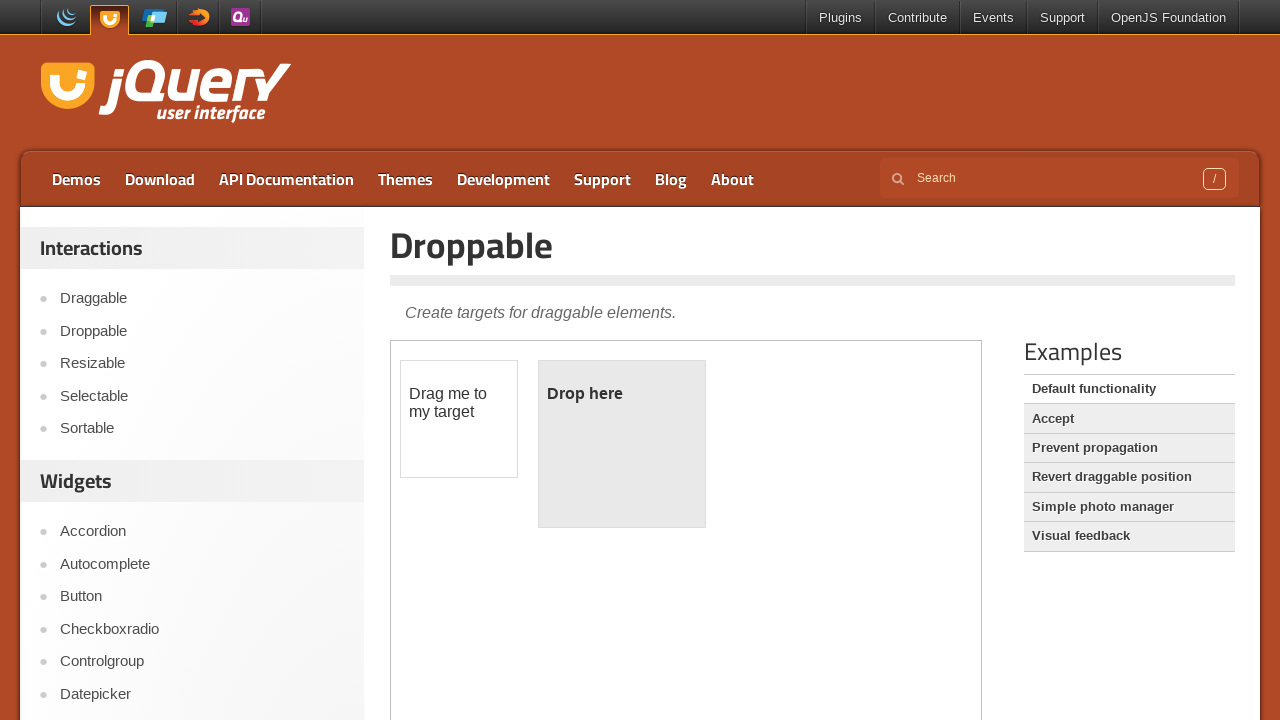

Retrieved bounding box of draggable element
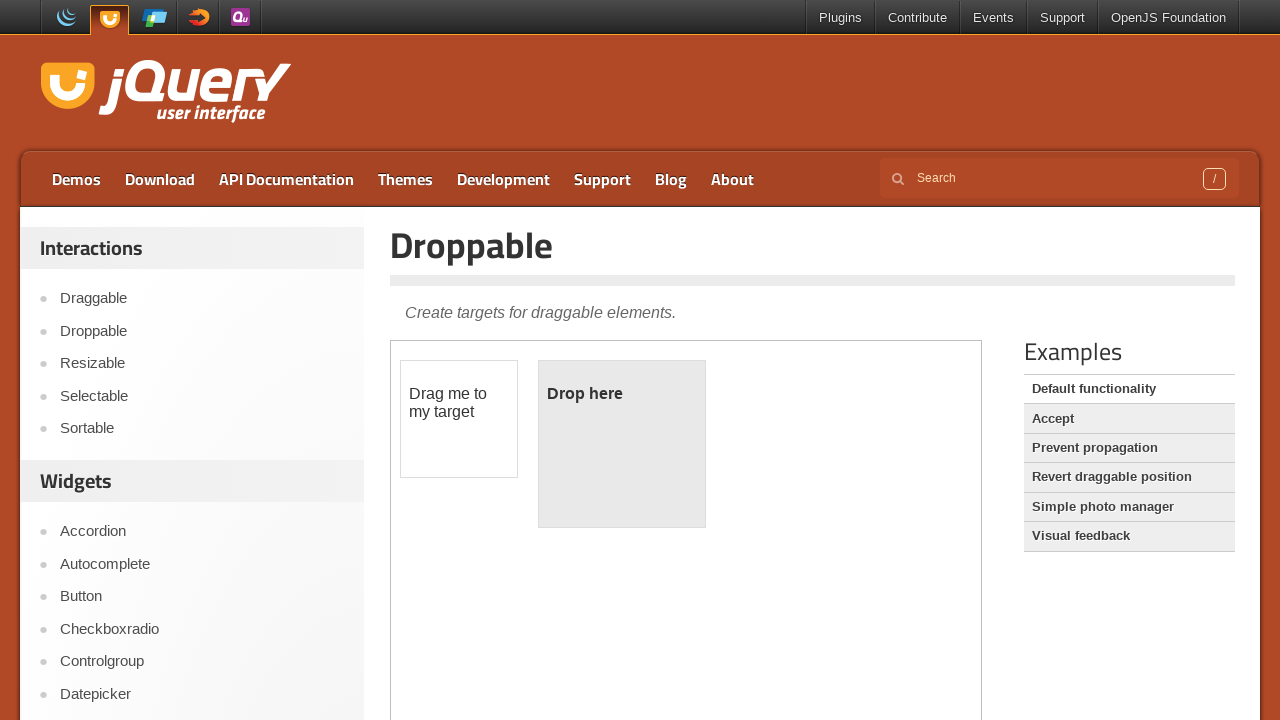

Moved mouse to center of draggable element at (459, 419)
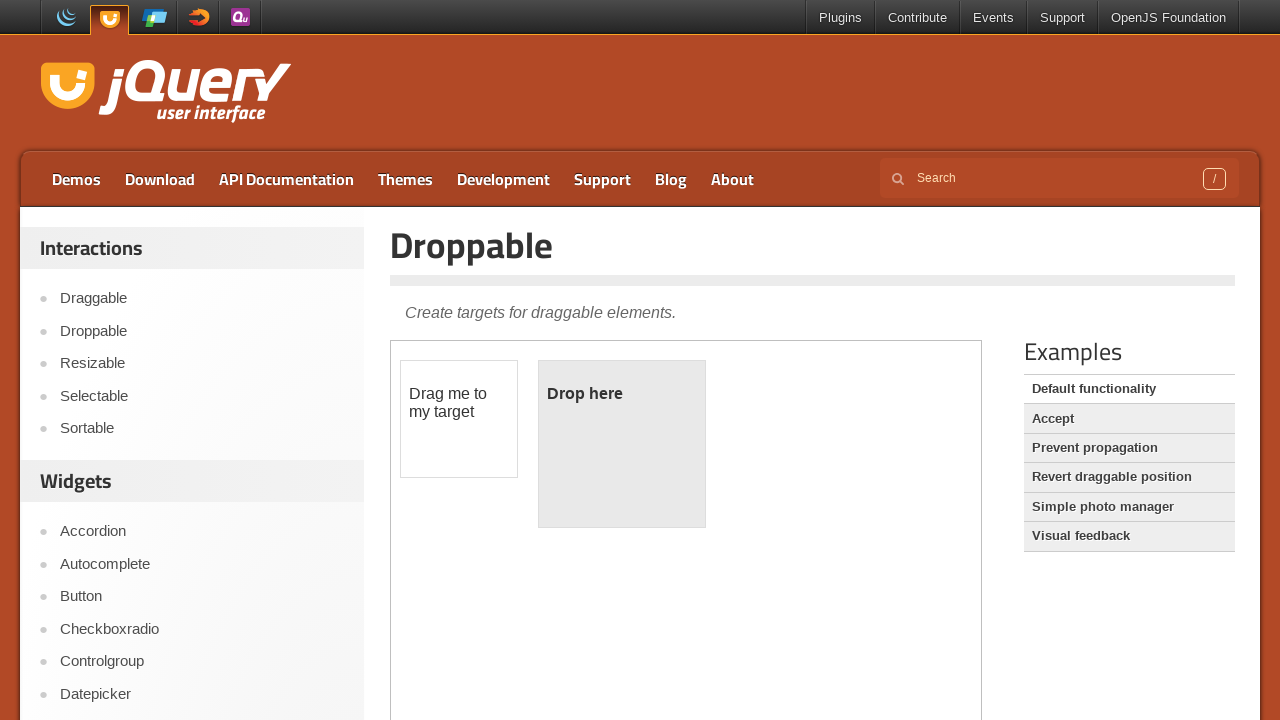

Pressed mouse button down on draggable element at (459, 419)
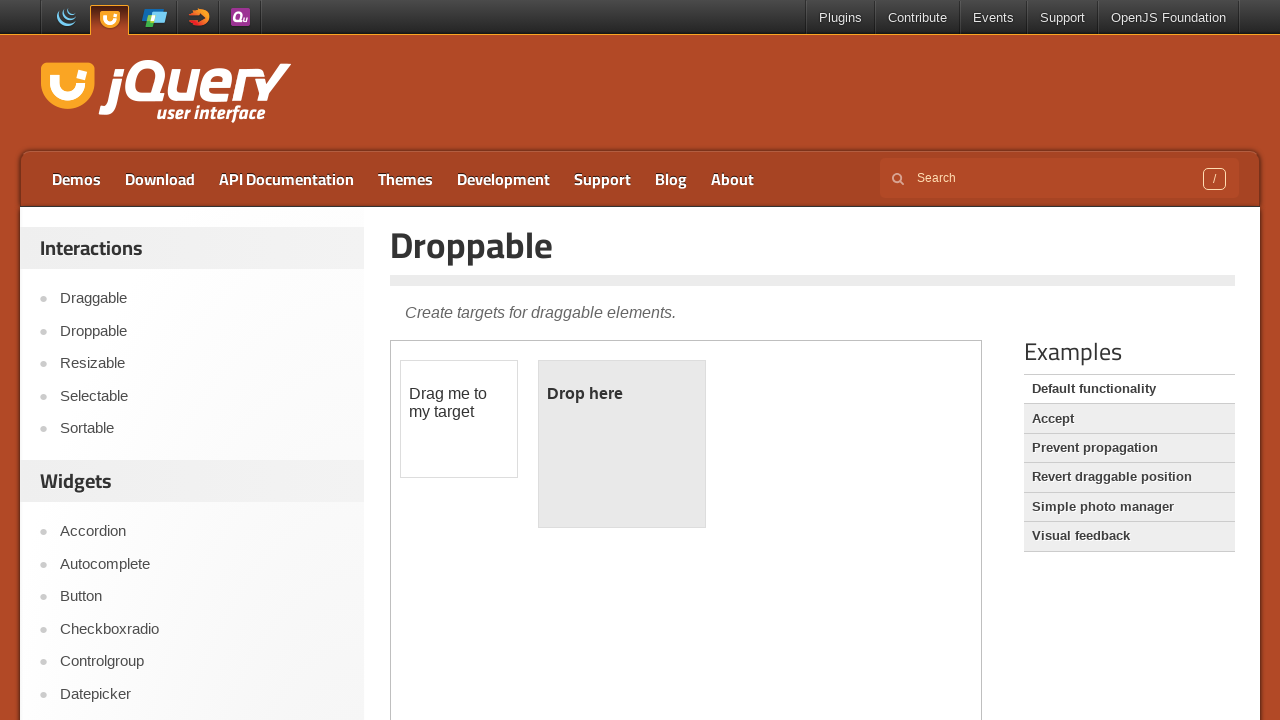

Moved mouse 400 pixels right and 10 pixels up while holding button at (859, 409)
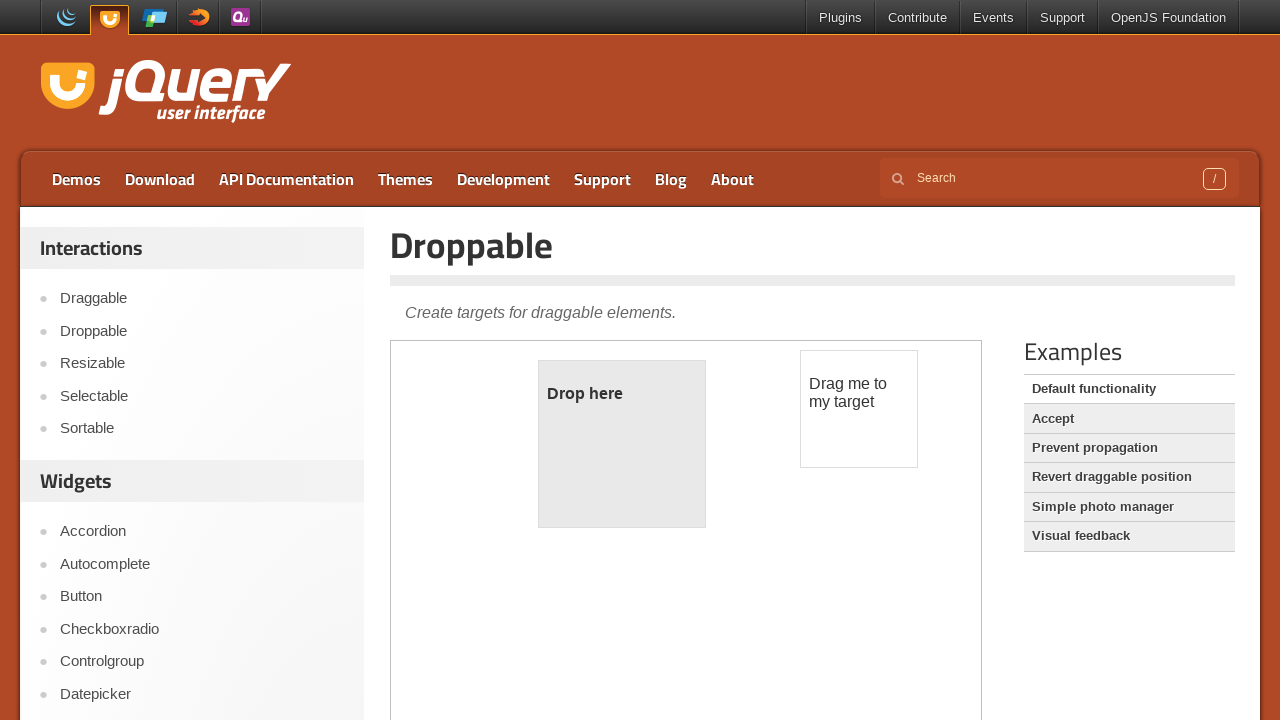

Released mouse button to complete drag operation at (859, 409)
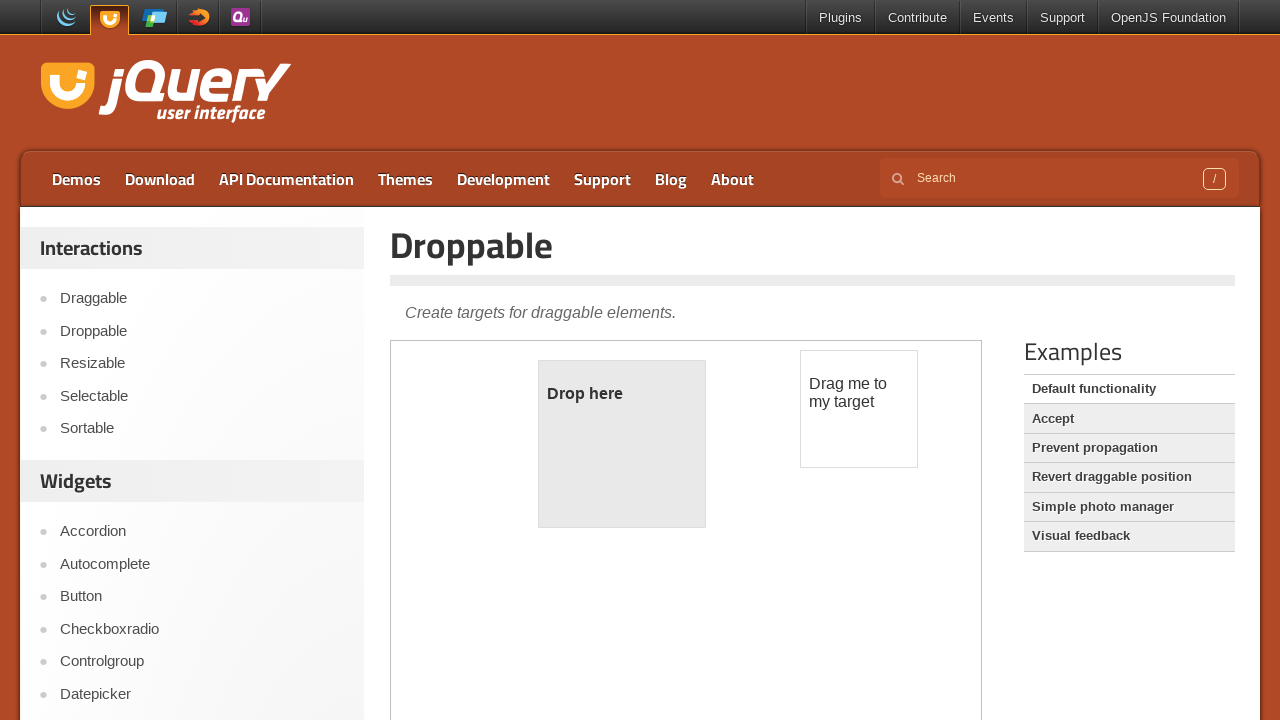

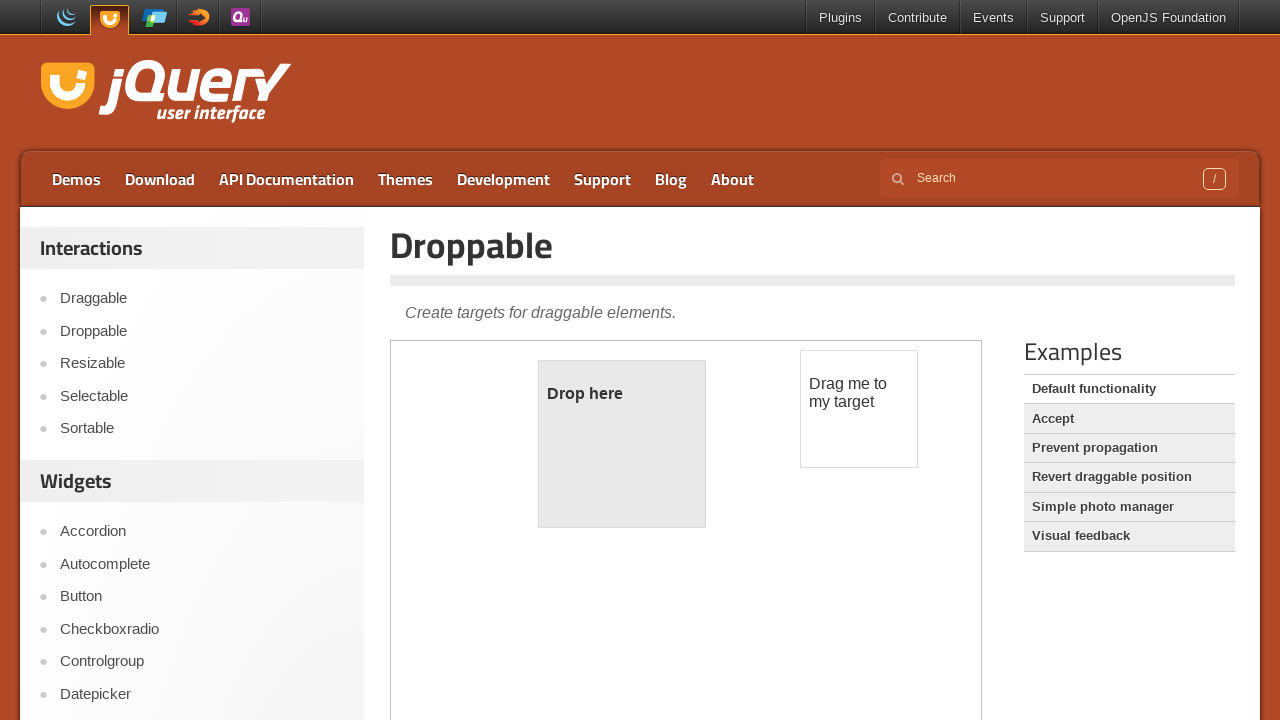